Tests window switching functionality by opening a new window, switching to it, closing it, and switching back to the main window

Starting URL: http://demo.automationtesting.in/Windows.html

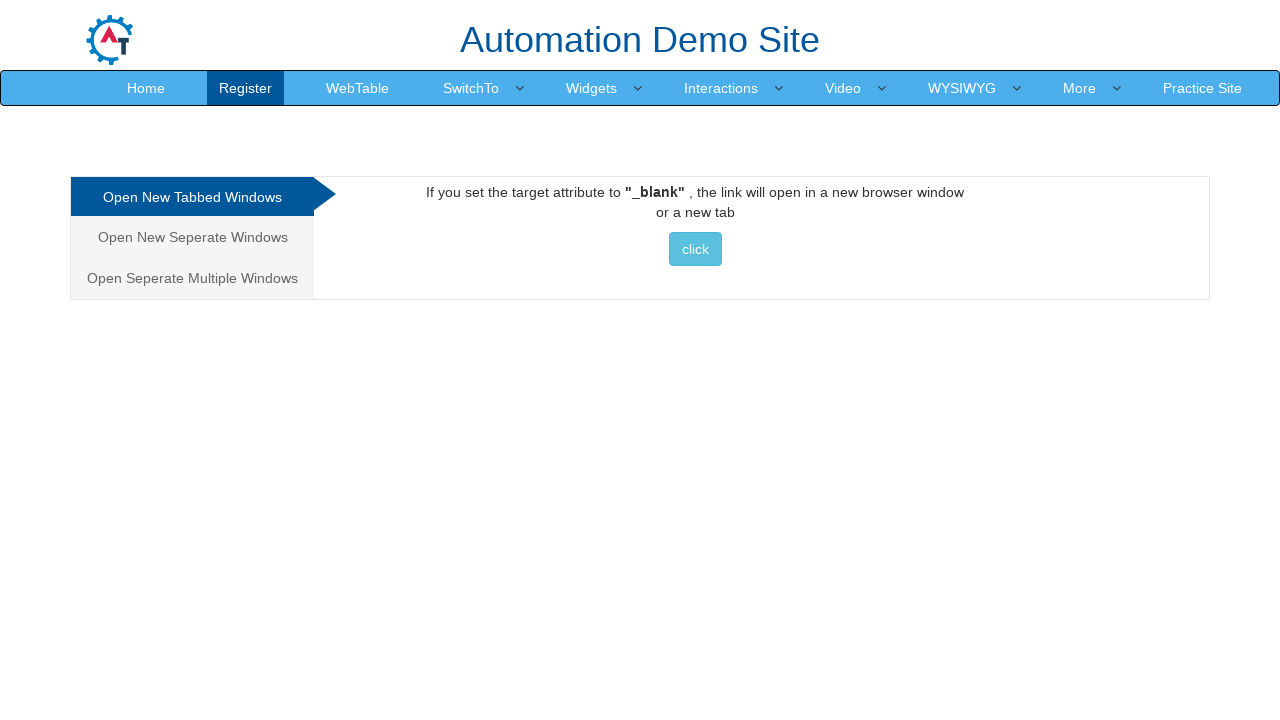

Clicked on the 'Open New Seperate Windows' tab at (192, 237) on xpath=//html/body/div[1]/div/div/div/div[1]/ul/li[2]/a
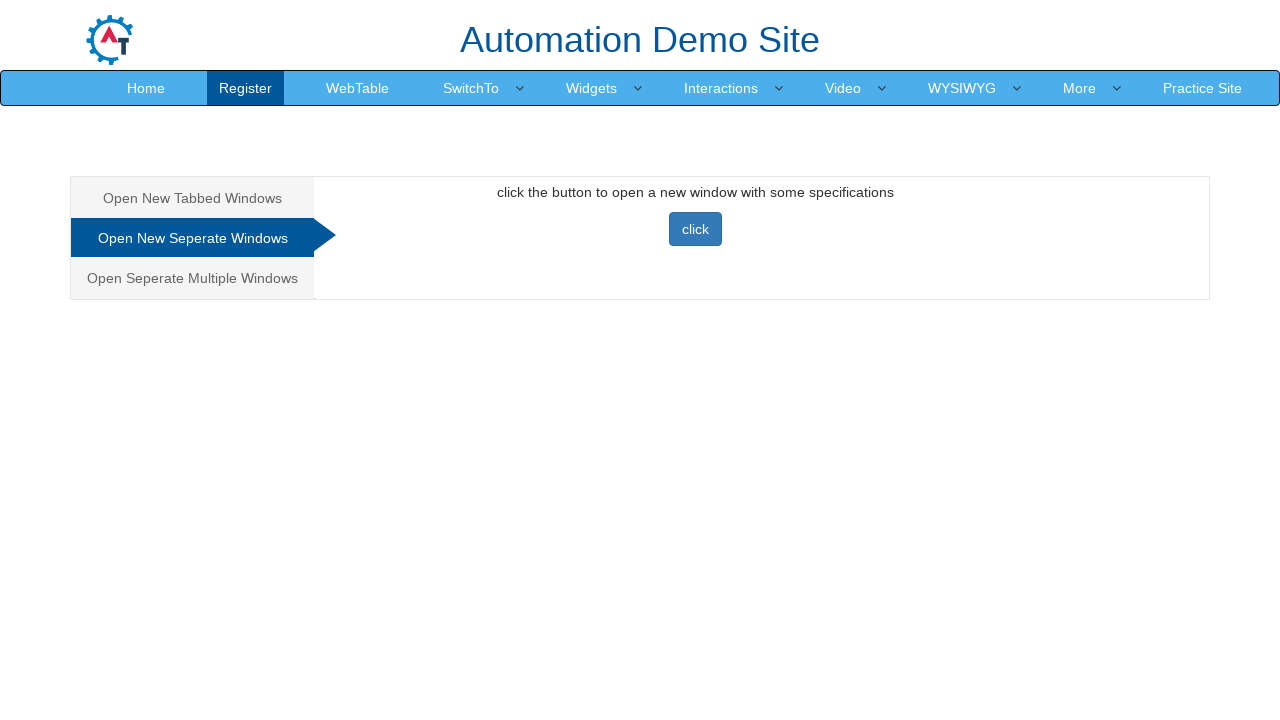

Clicked button to open a new separate window at (695, 229) on xpath=//*[@id='Seperate']/button
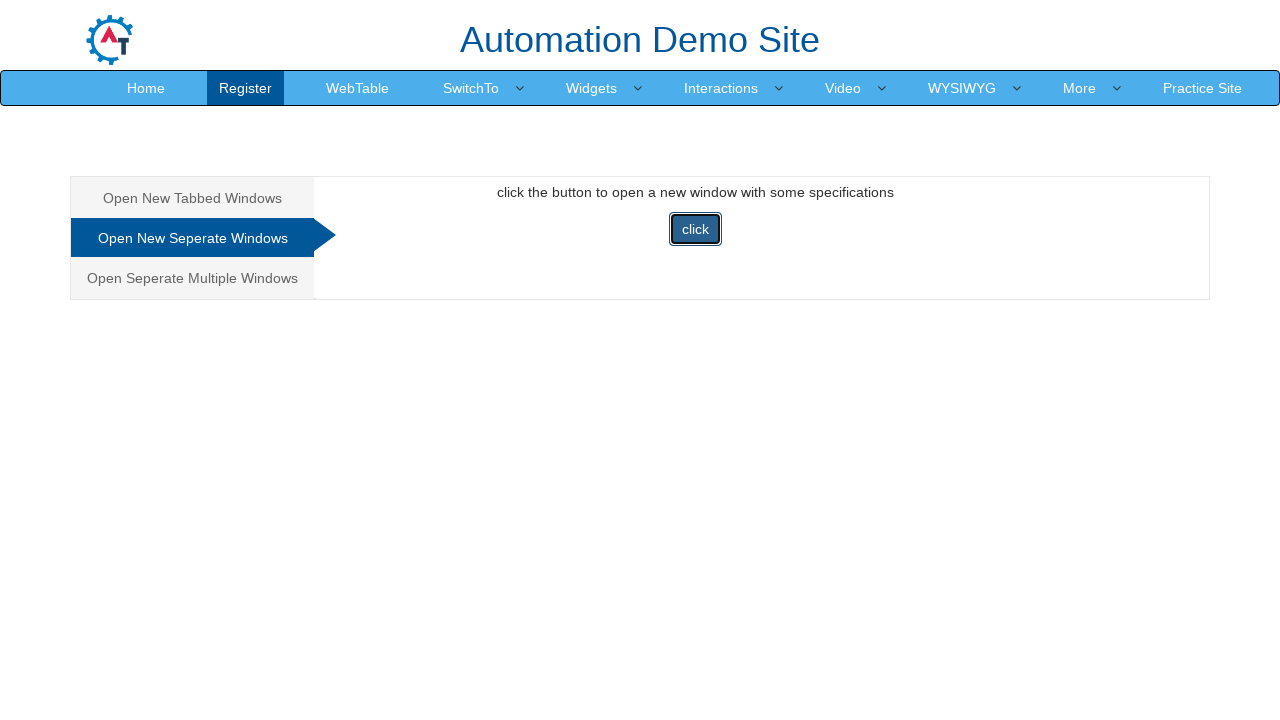

New window loaded and ready
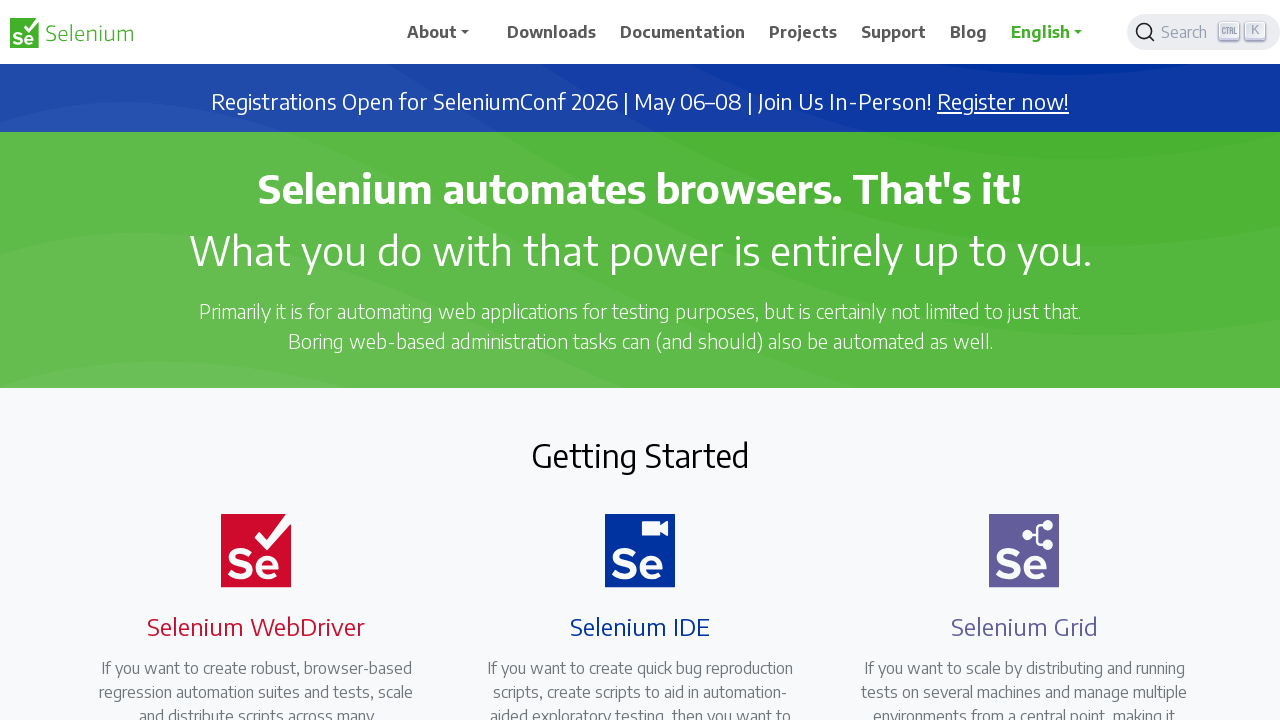

Retrieved new window title: Selenium
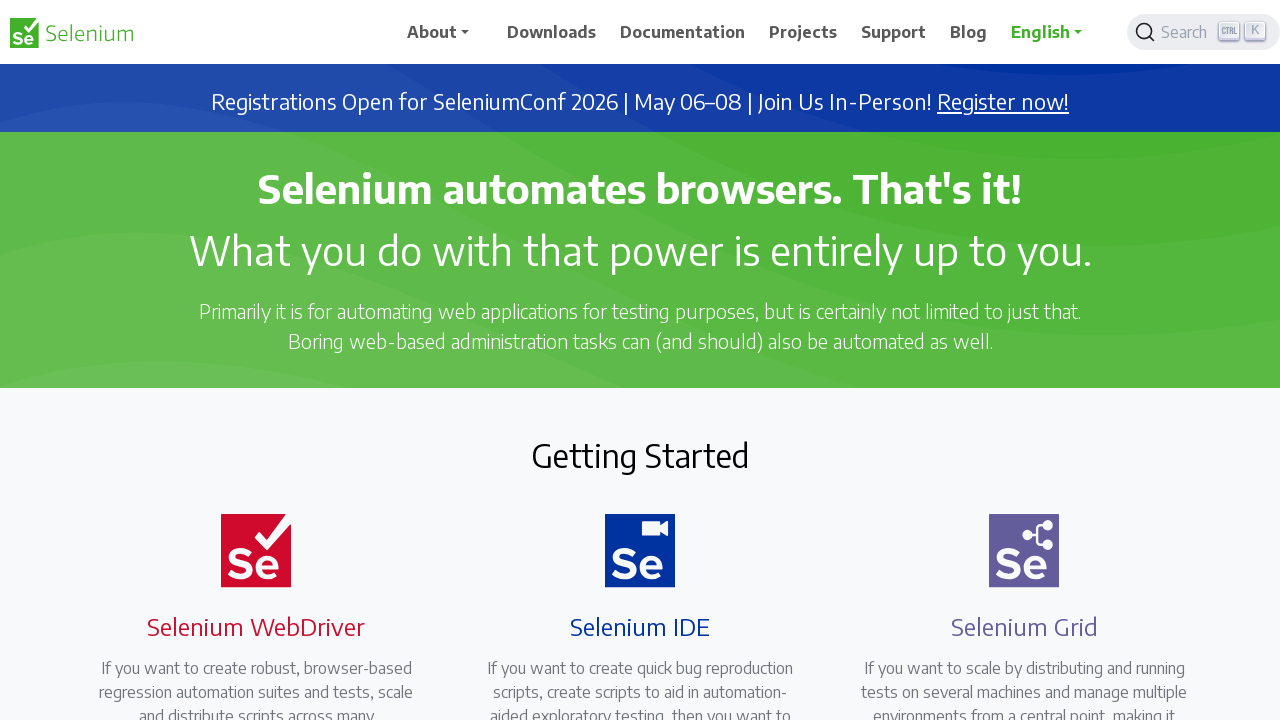

Closed the new window
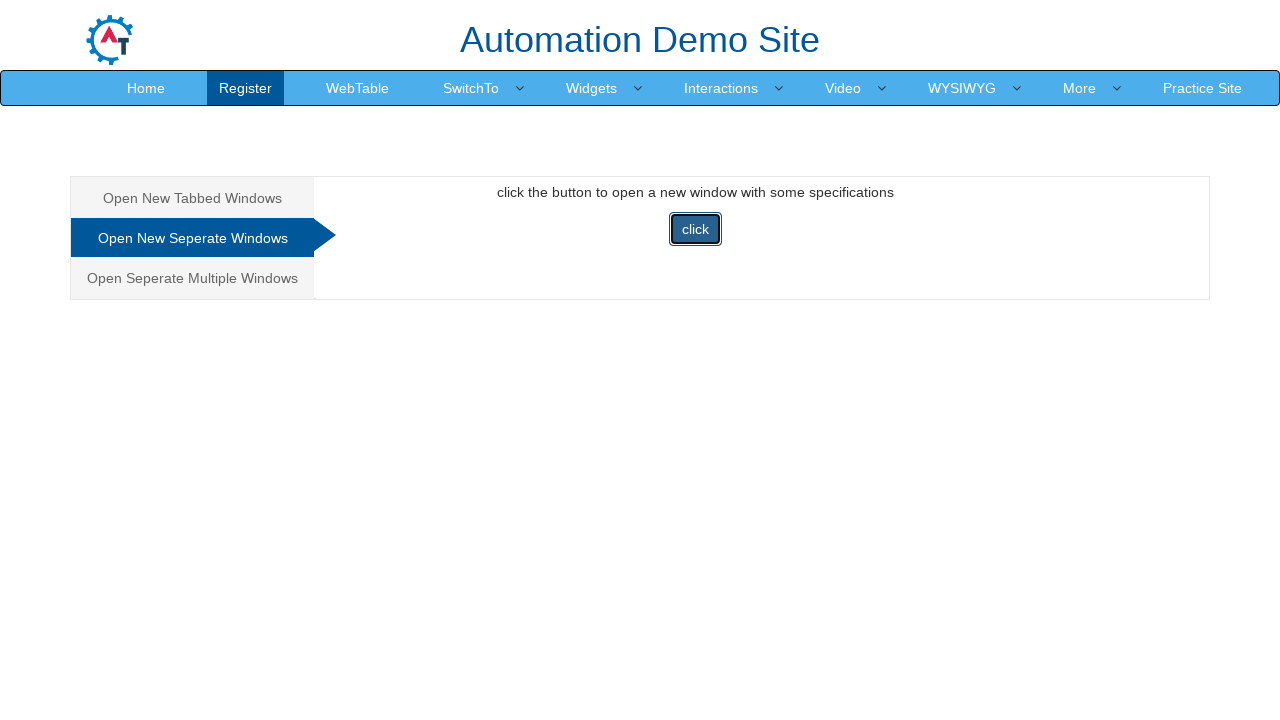

Switched back to main window with title: Frames & windows
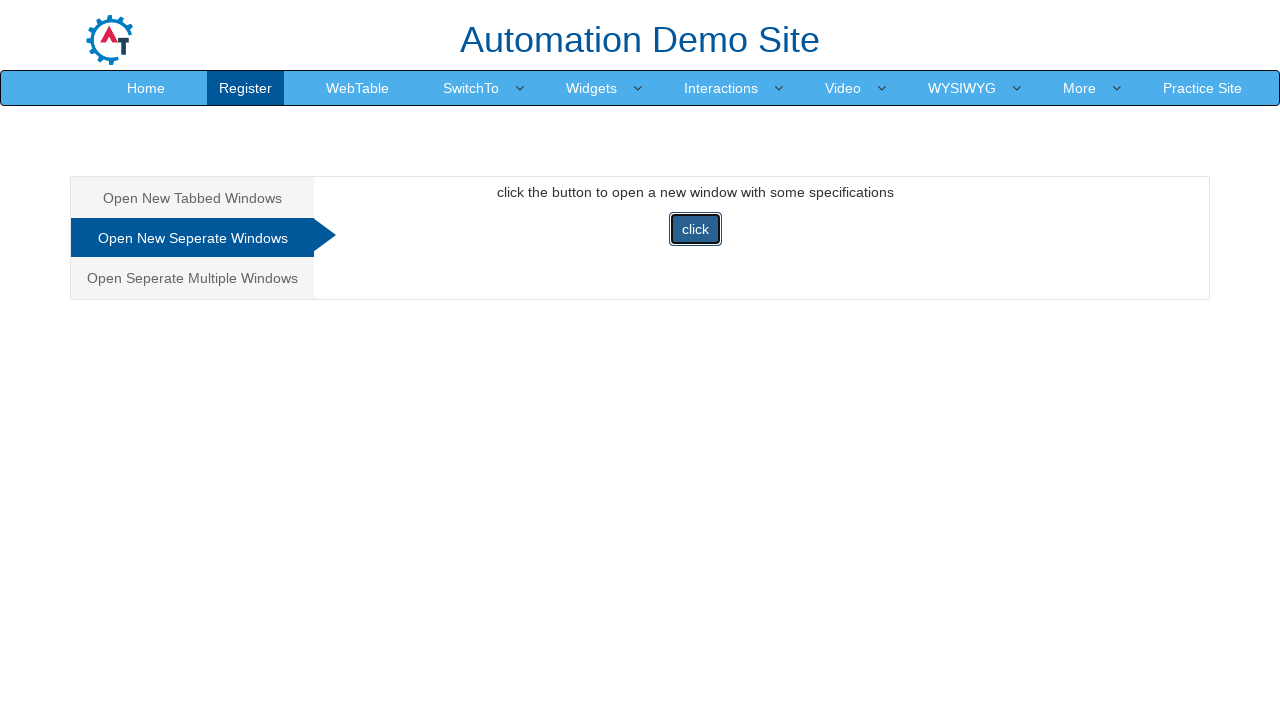

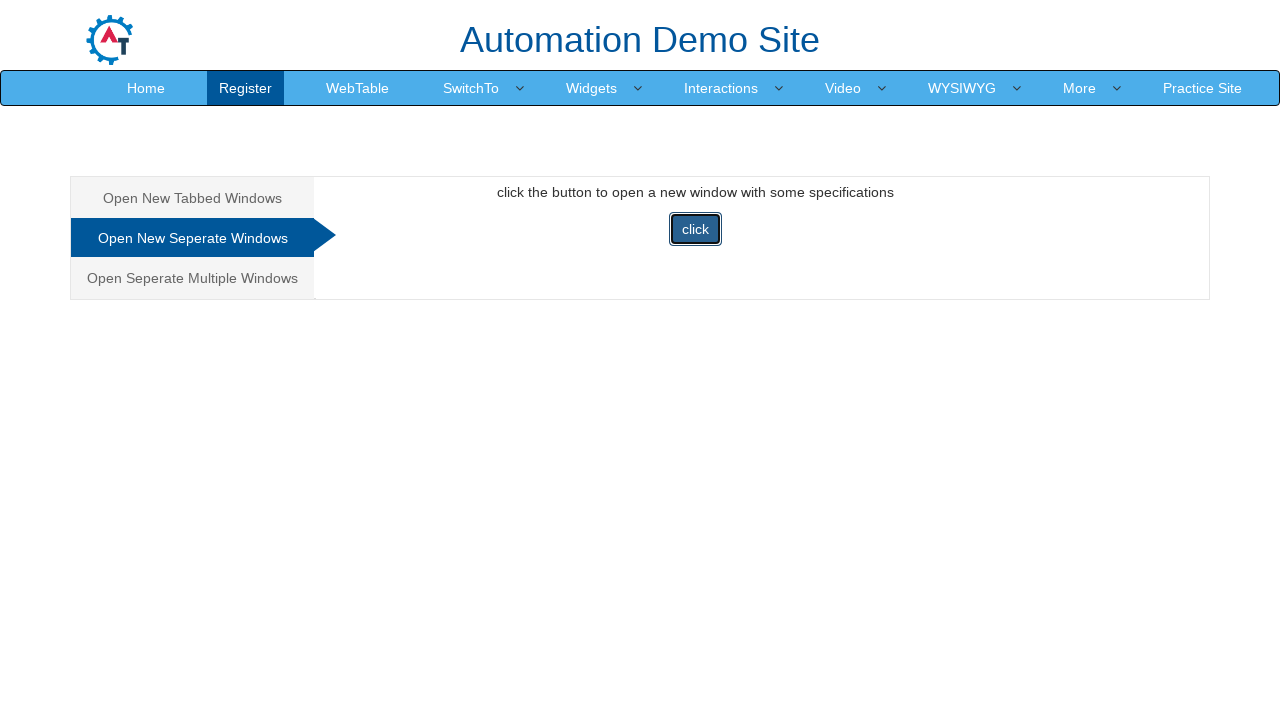